Navigates through multiple Google Play Store game category pages (Educational Games and Word Games) to verify page accessibility.

Starting URL: https://play.google.com/store/apps/top/category/GAME_EDUCATIONAL

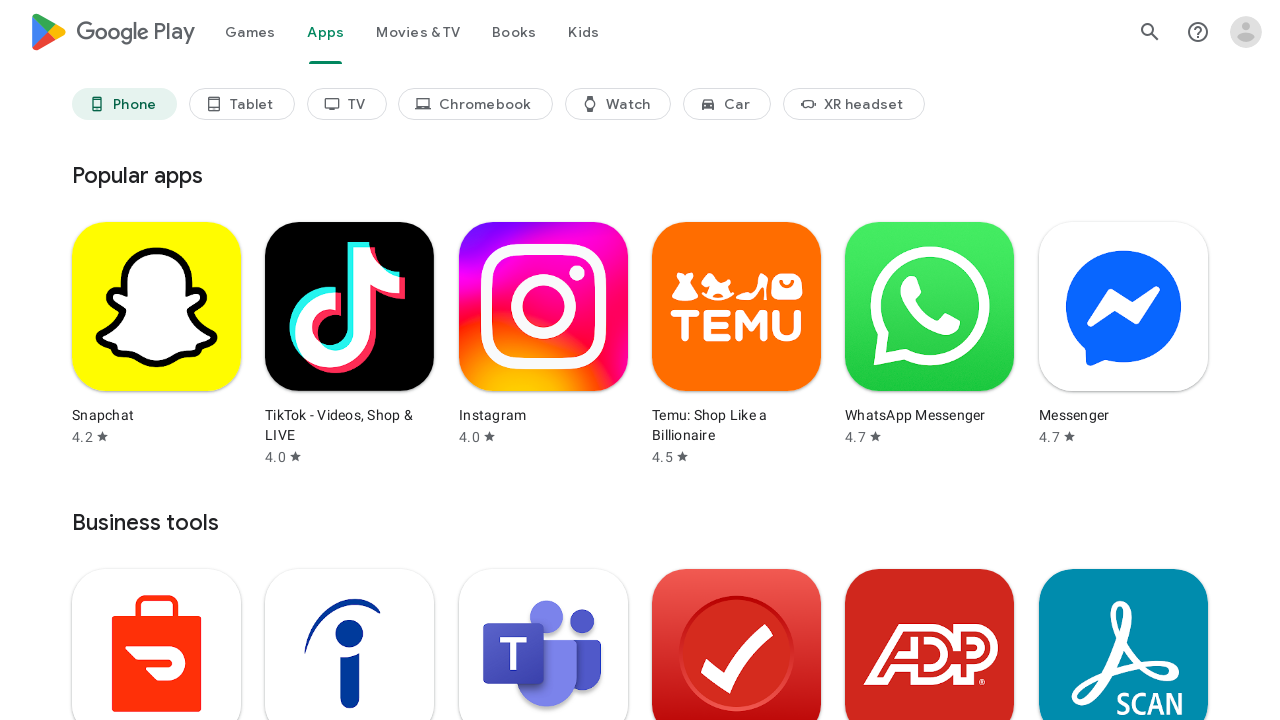

Educational Games category page loaded
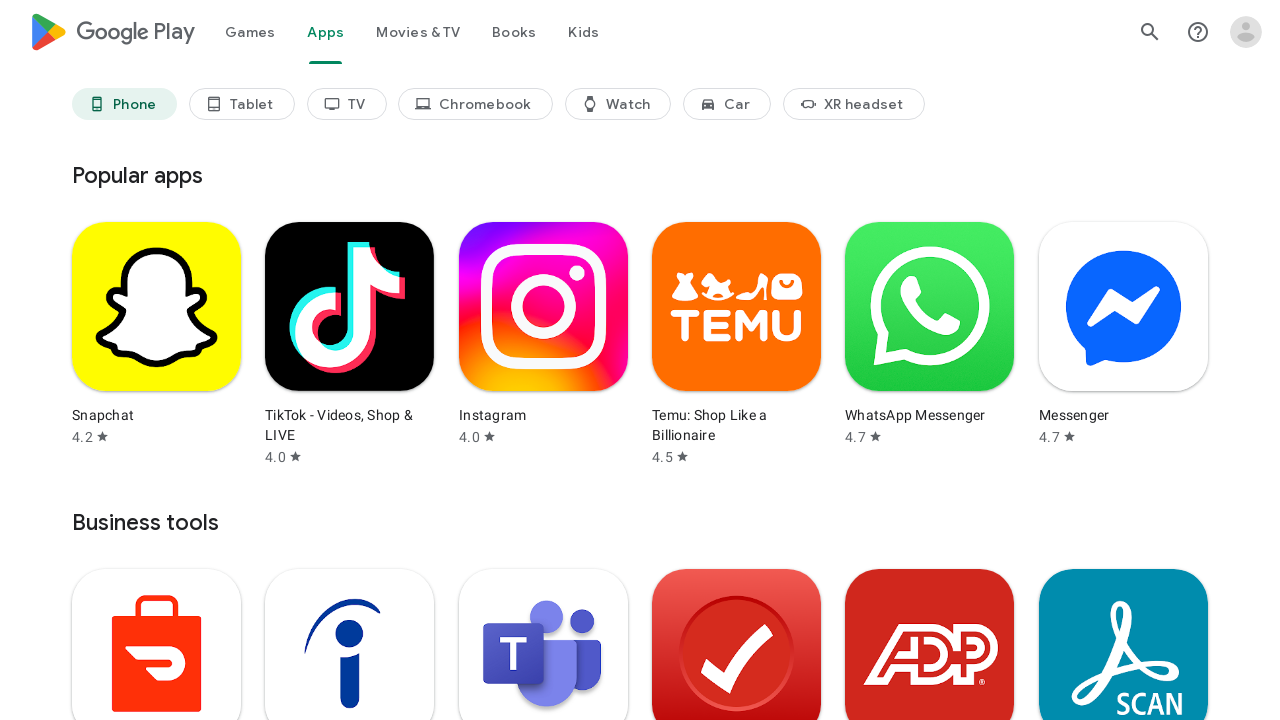

Navigated to Word Games category page
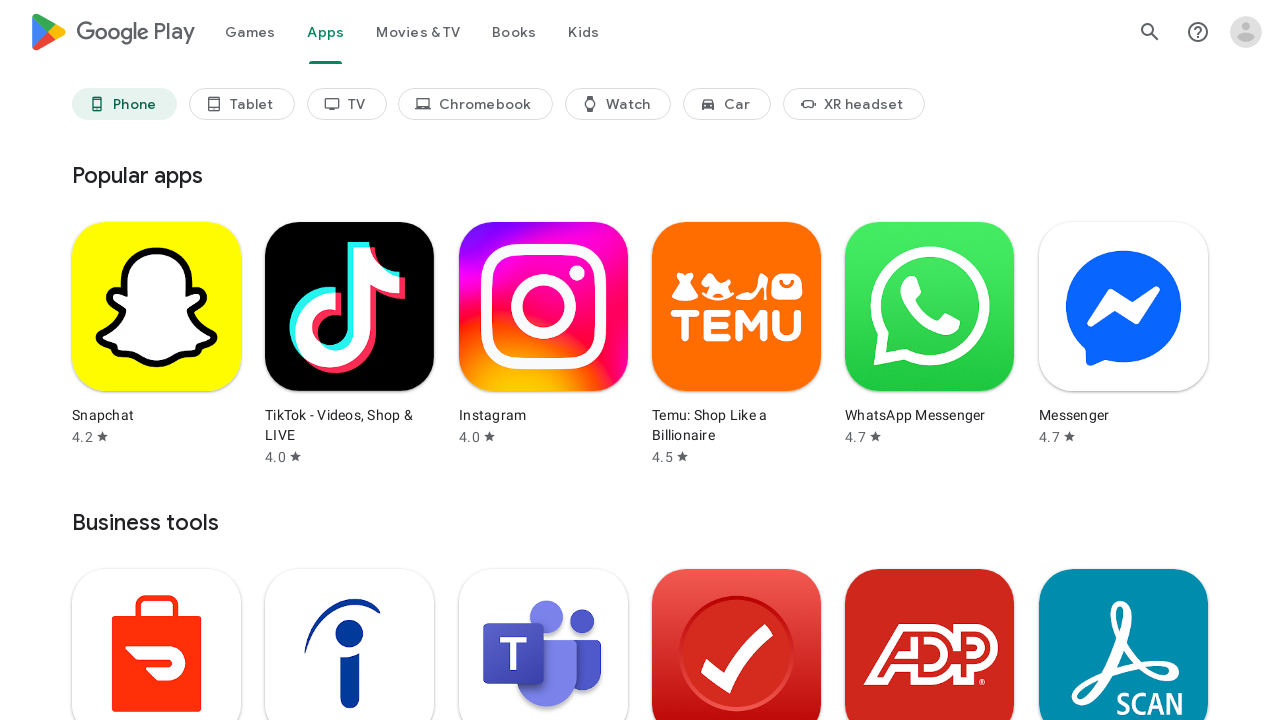

Word Games category page loaded
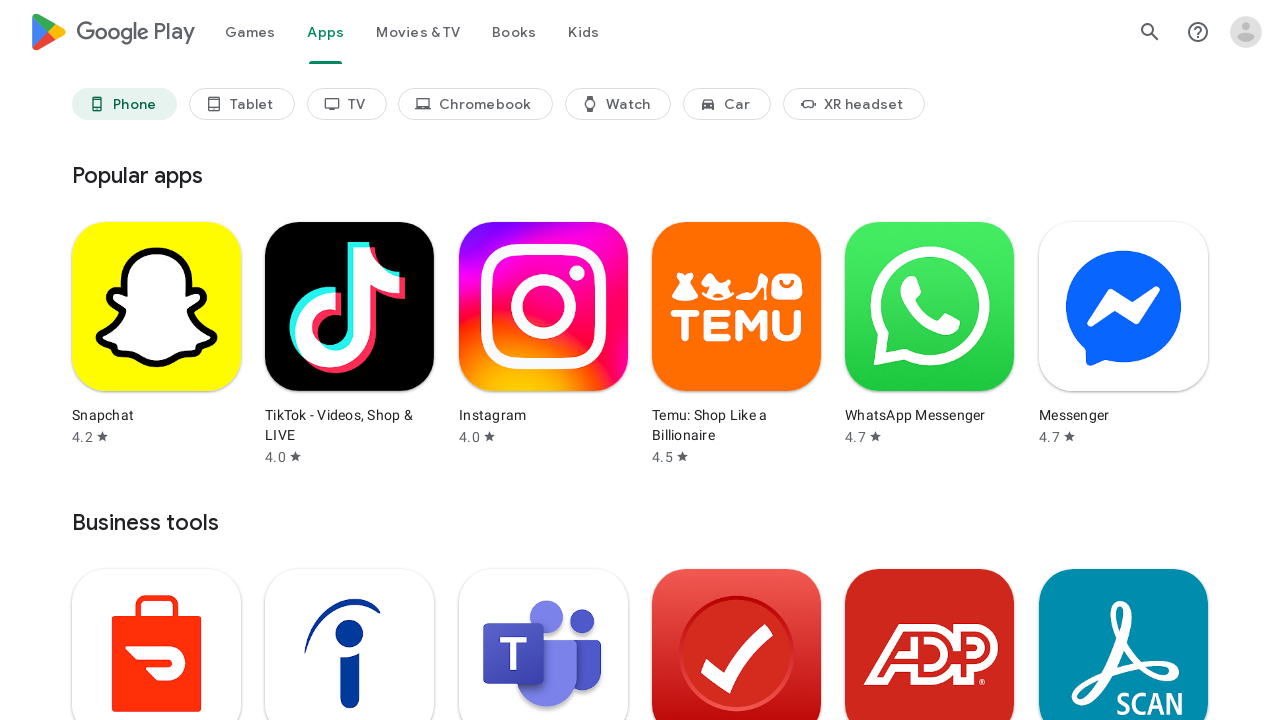

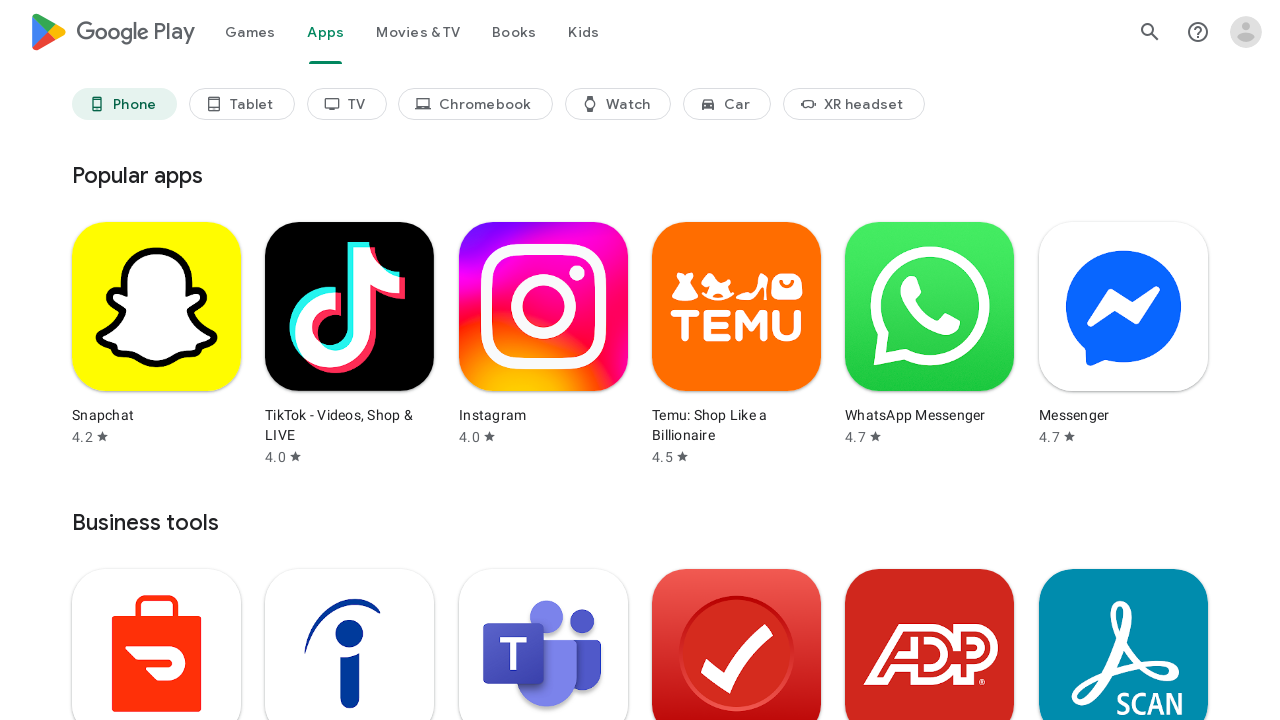